Tests different mouse button interactions including double-click, right-click, and regular click

Starting URL: https://demoqa.com/

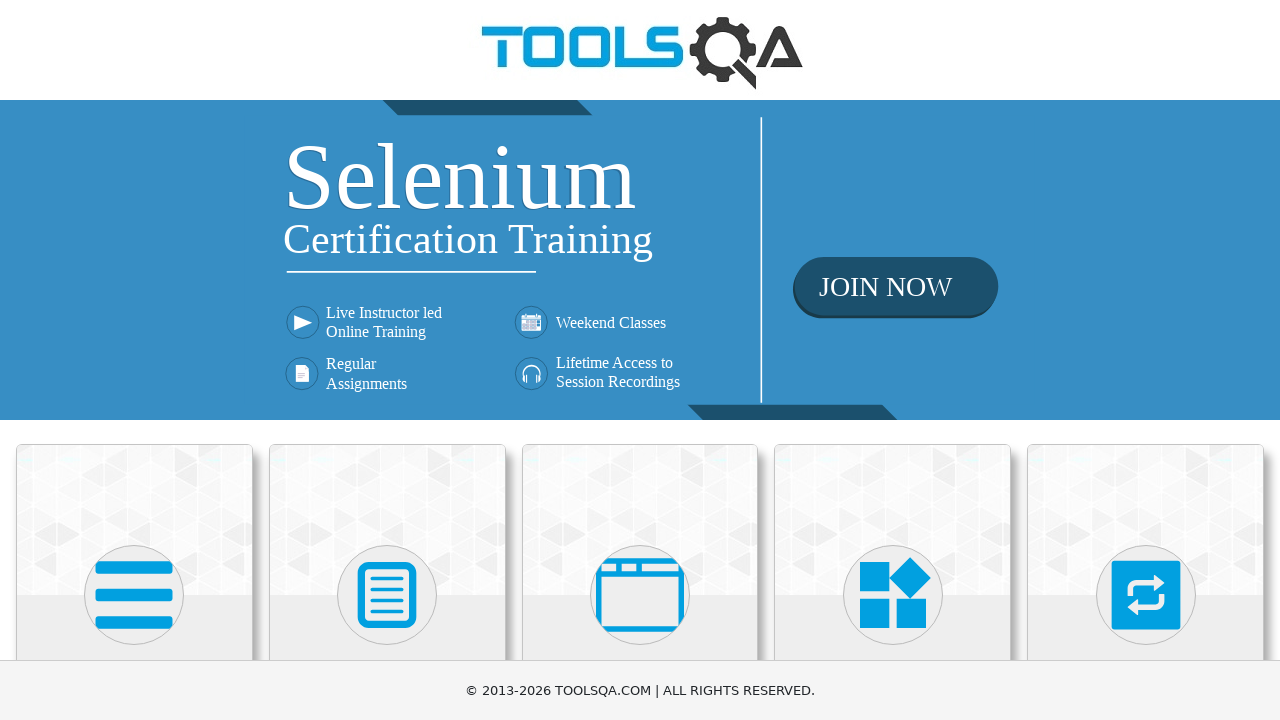

Clicked on Elements section at (134, 360) on xpath=//h5[text()='Elements']
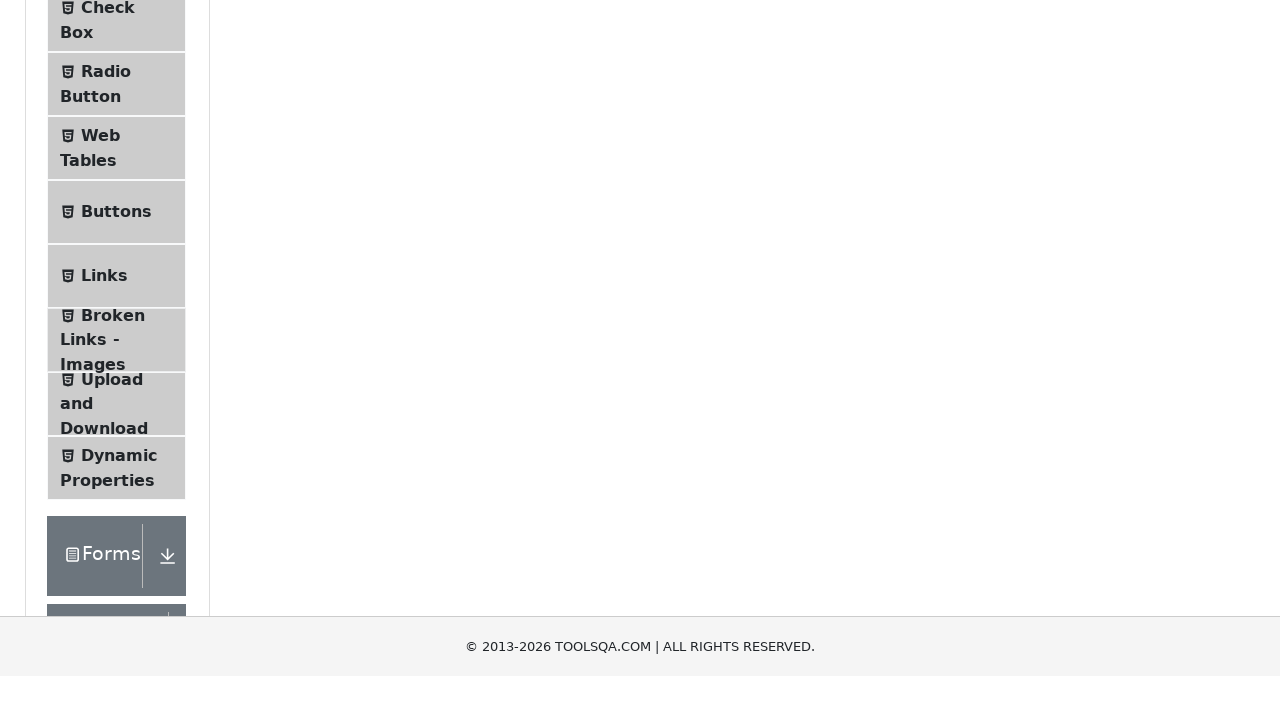

Clicked on Buttons menu item at (116, 517) on li#item-4
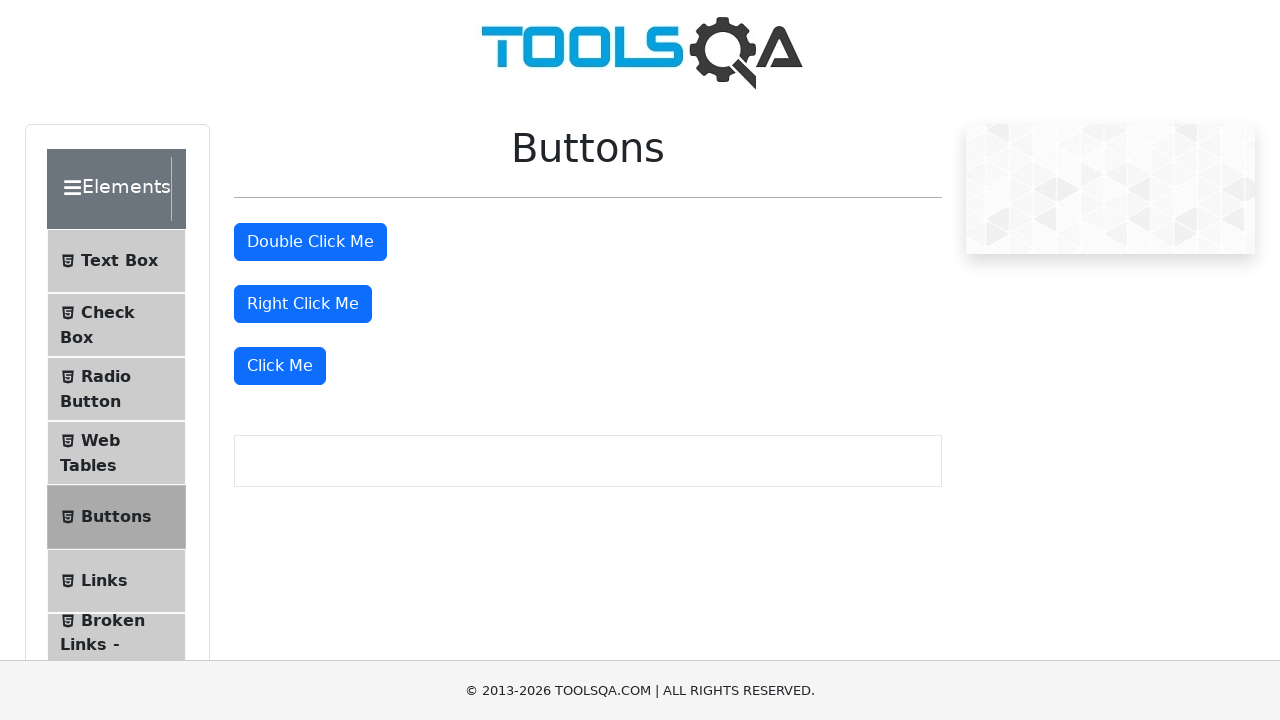

Double-clicked on the double click button at (310, 242) on #doubleClickBtn
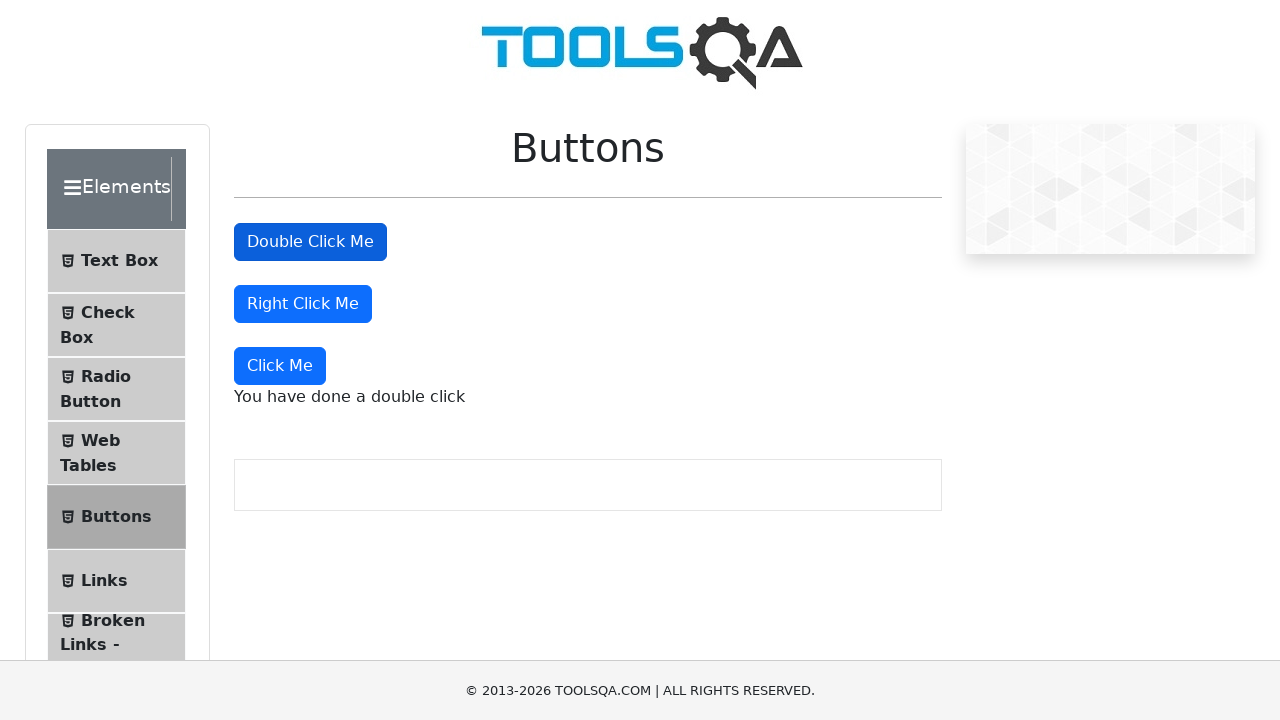

Right-clicked on the right click button at (303, 304) on #rightClickBtn
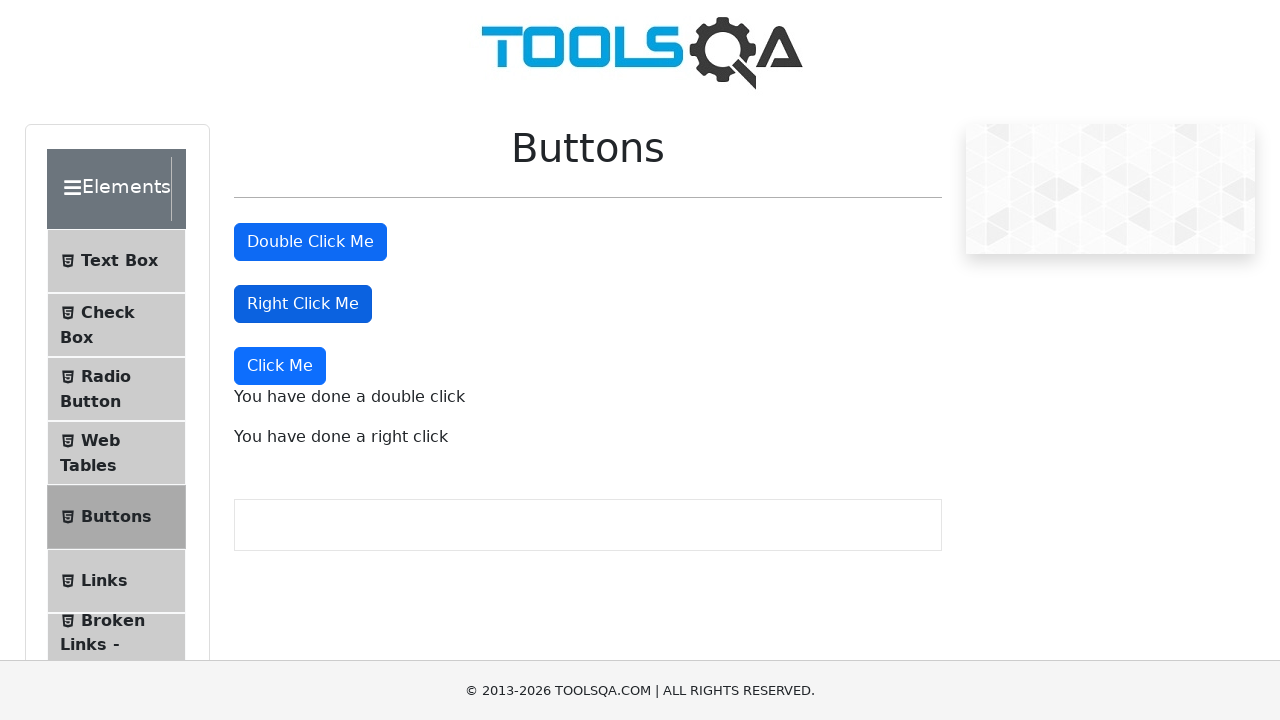

Clicked on the Click Me button at (280, 366) on xpath=//button[text() = 'Click Me']
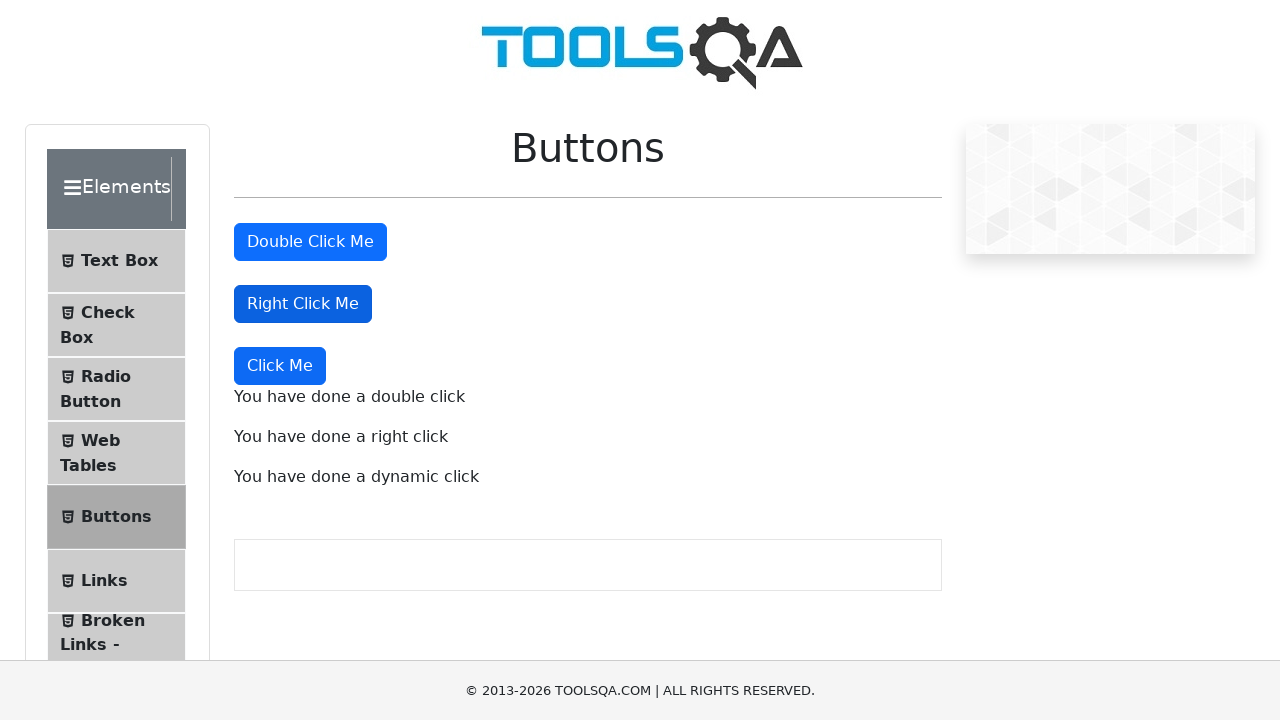

Wait for results - element loaded
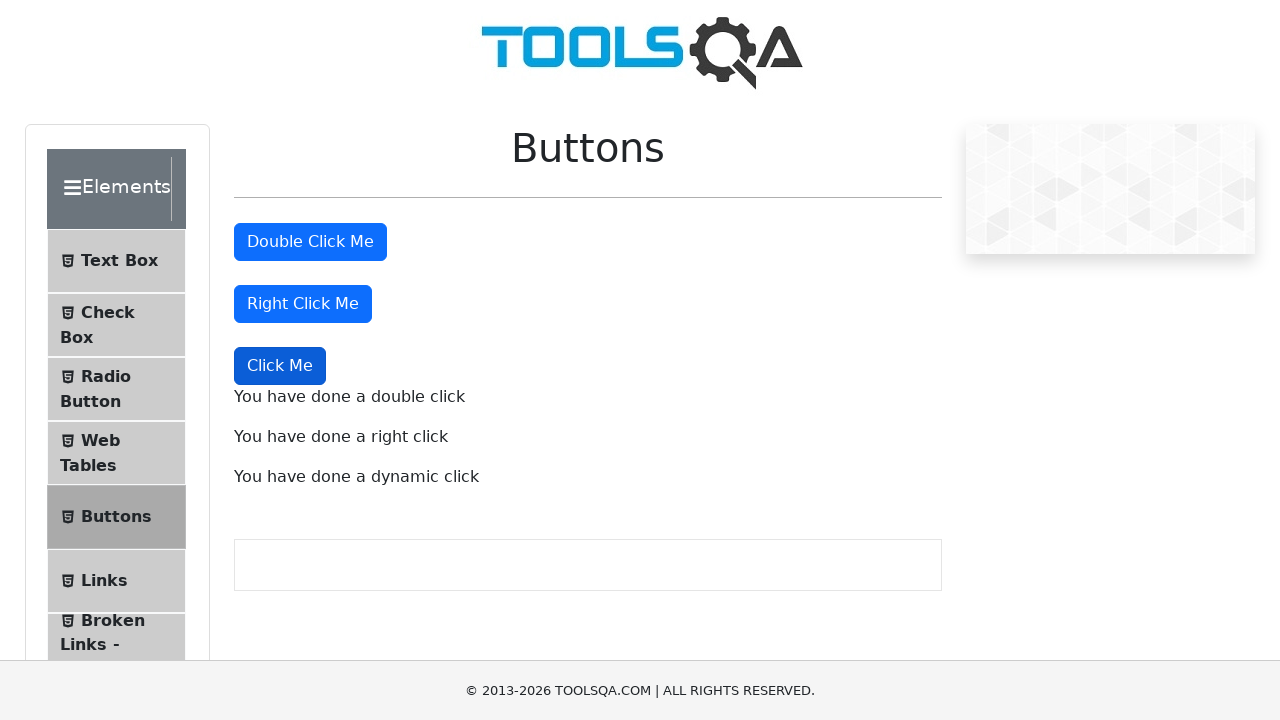

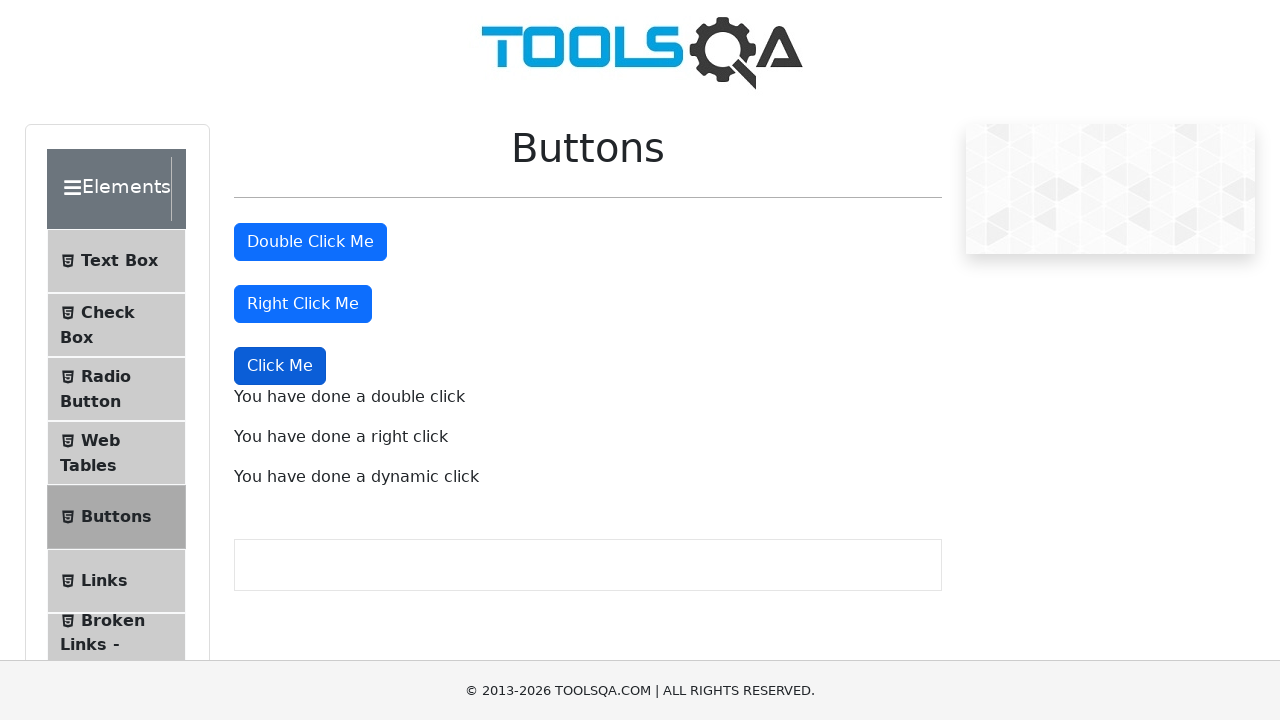